Tests table sorting by clicking the Email column header and verifying the values are sorted in ascending order

Starting URL: http://the-internet.herokuapp.com/tables

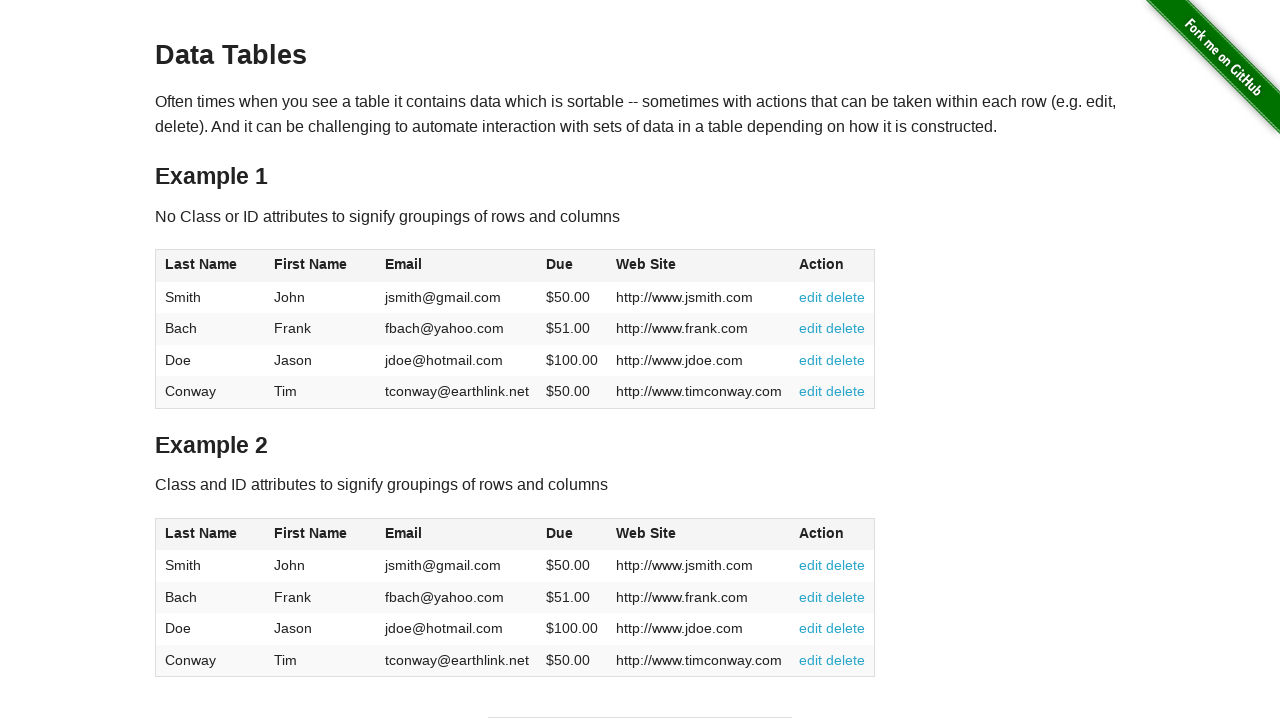

Clicked Email column header to sort at (457, 266) on #table1 thead tr th:nth-of-type(3)
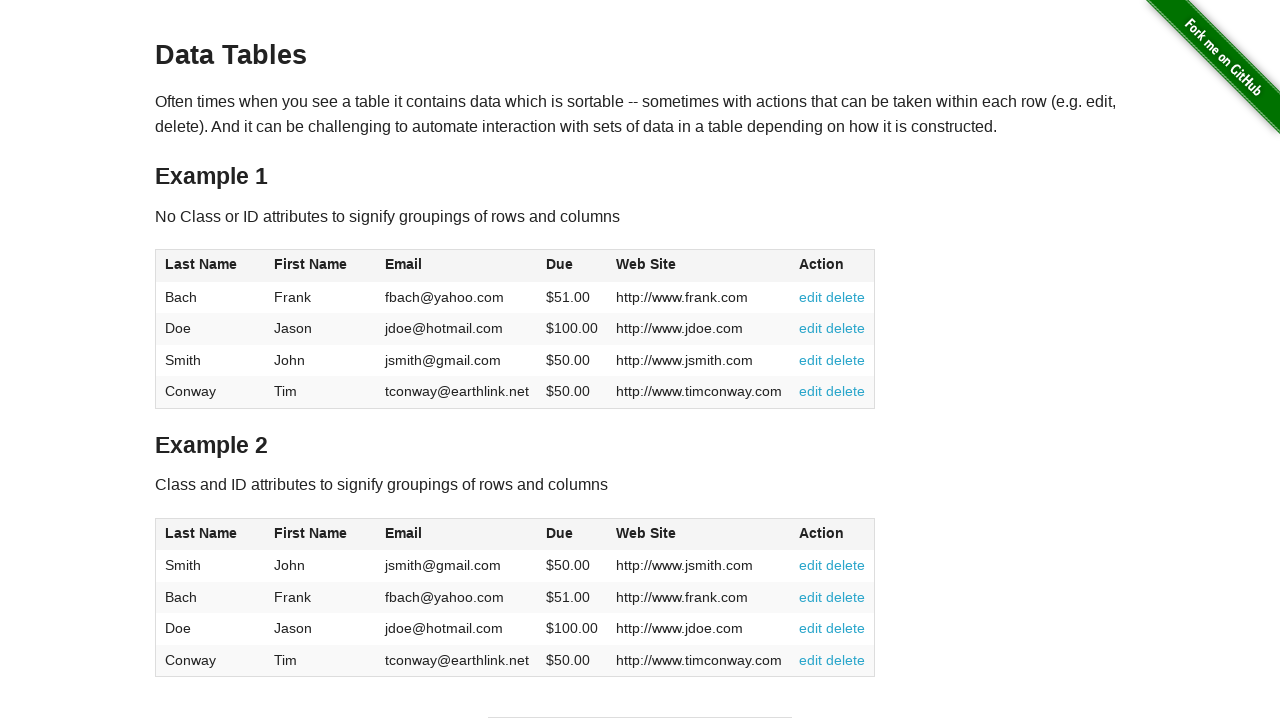

Table finished sorting by Email column
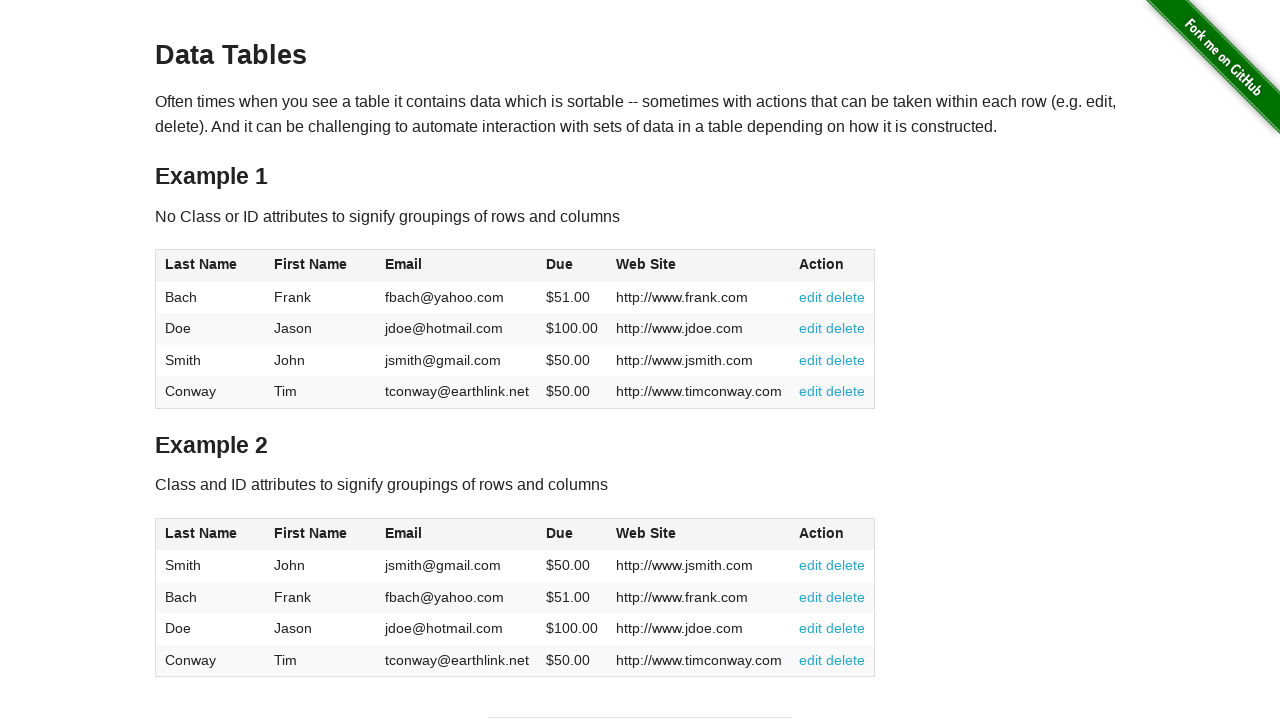

Retrieved all Email column values from table
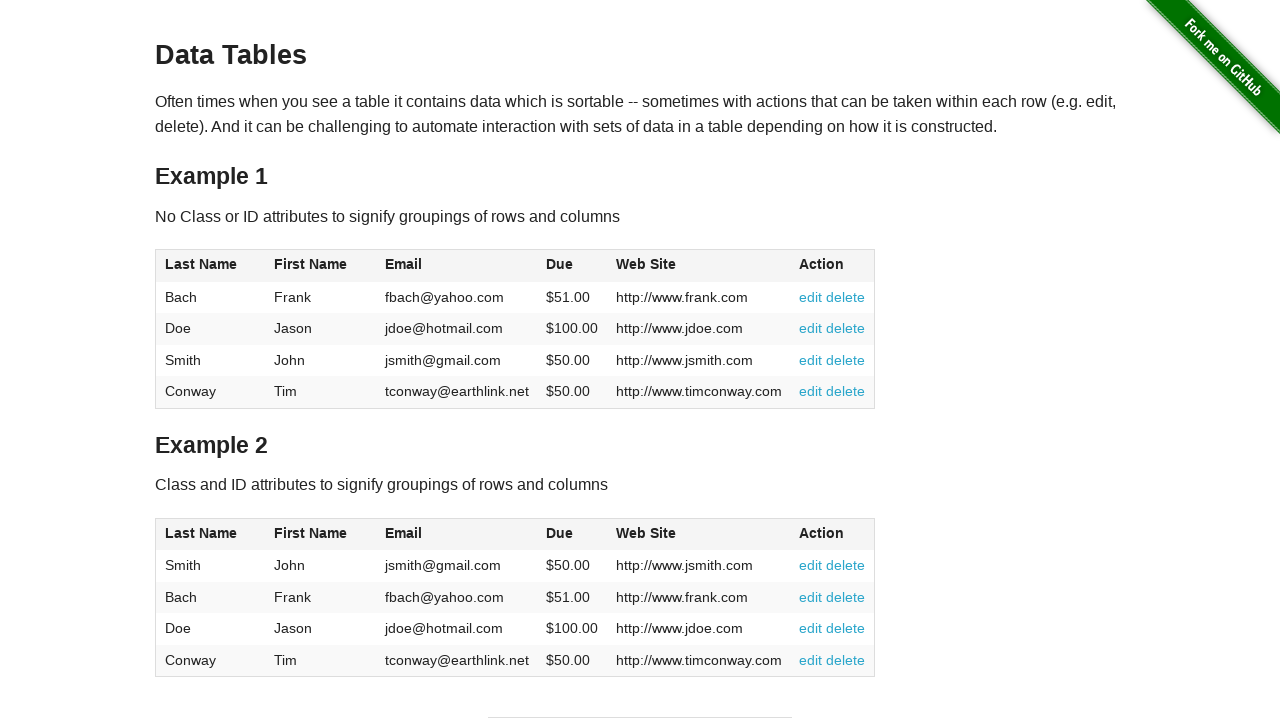

Verified Email column values are sorted in ascending order
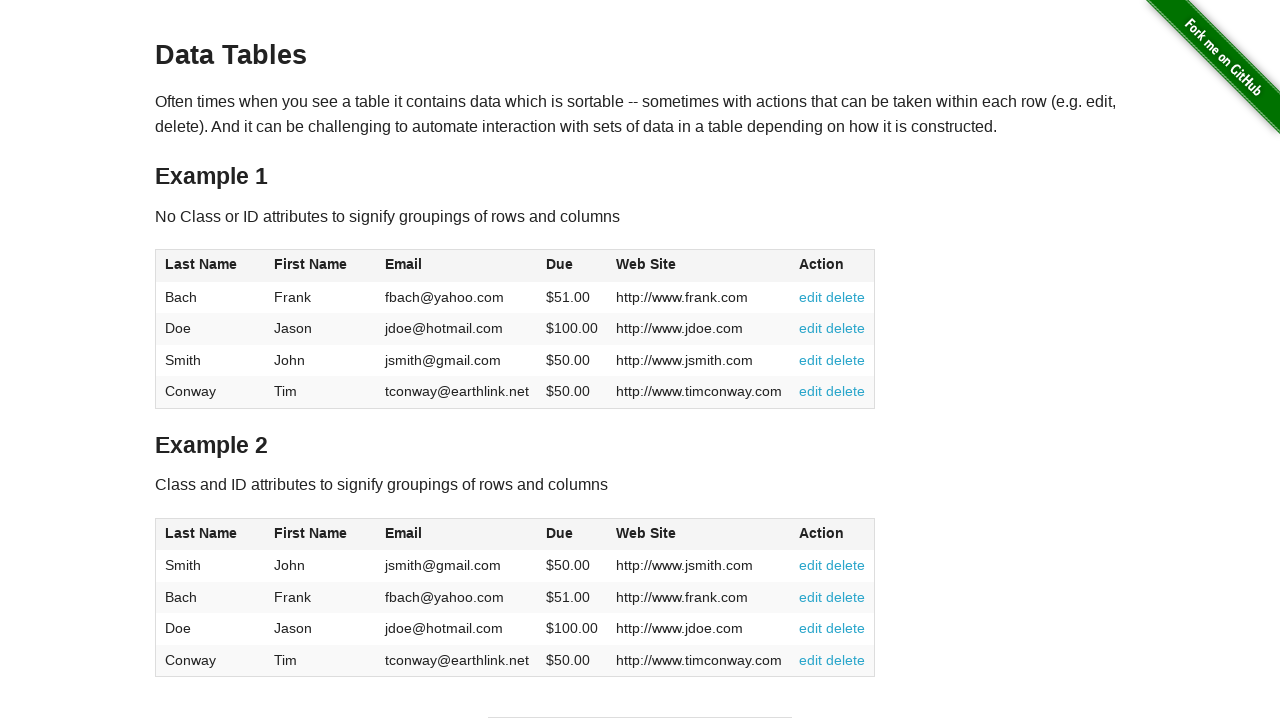

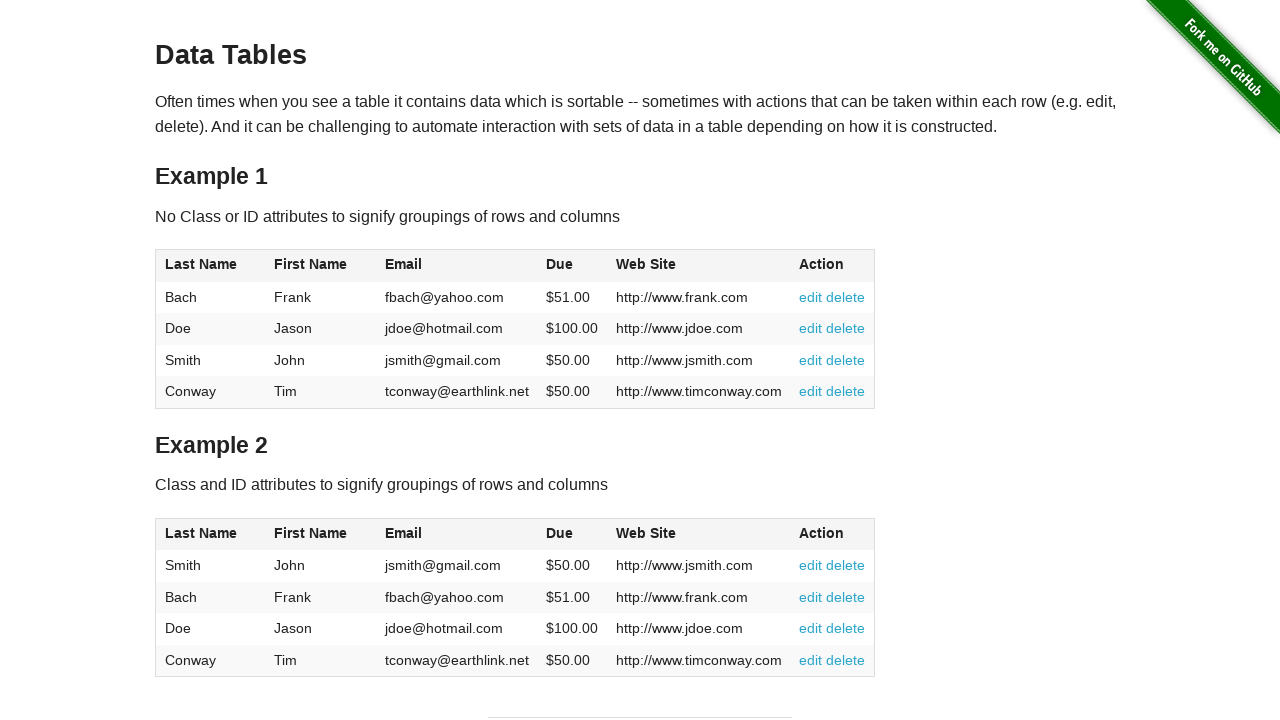